Tests drag and drop functionality by navigating to the drag and drop page and dragging element A to element B's position

Starting URL: https://the-internet.herokuapp.com

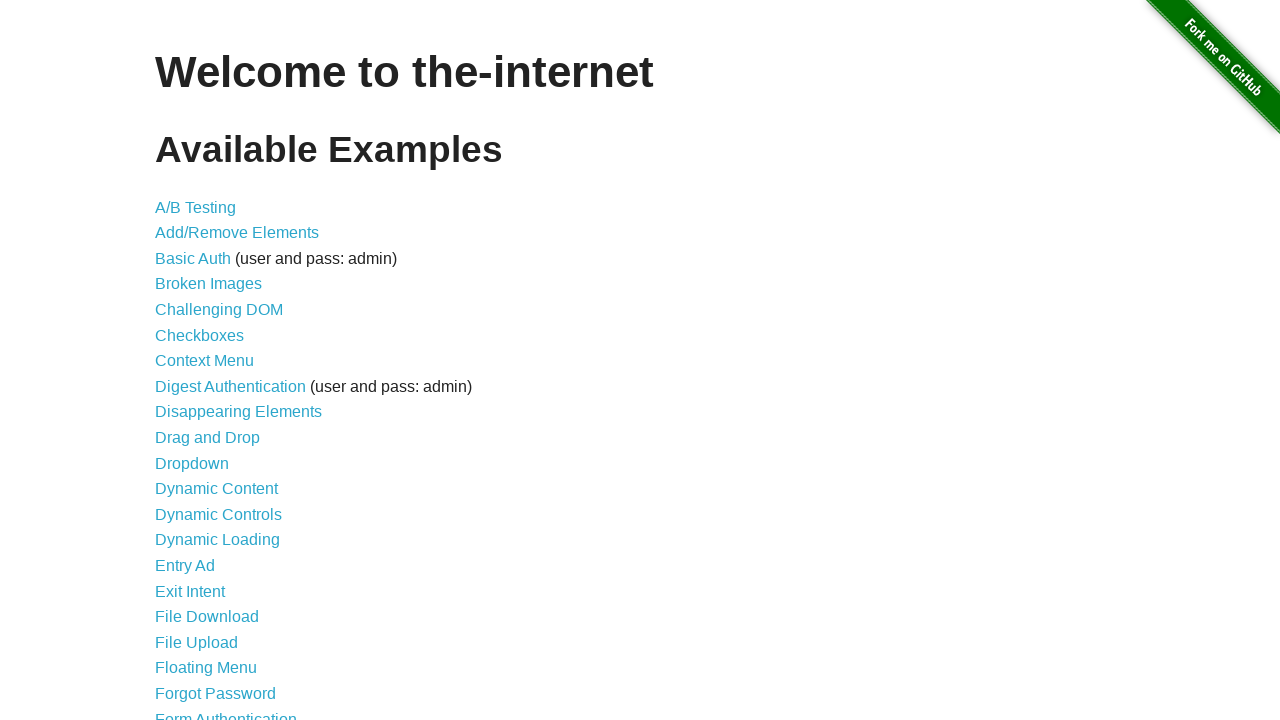

Navigated to the-internet.herokuapp.com homepage
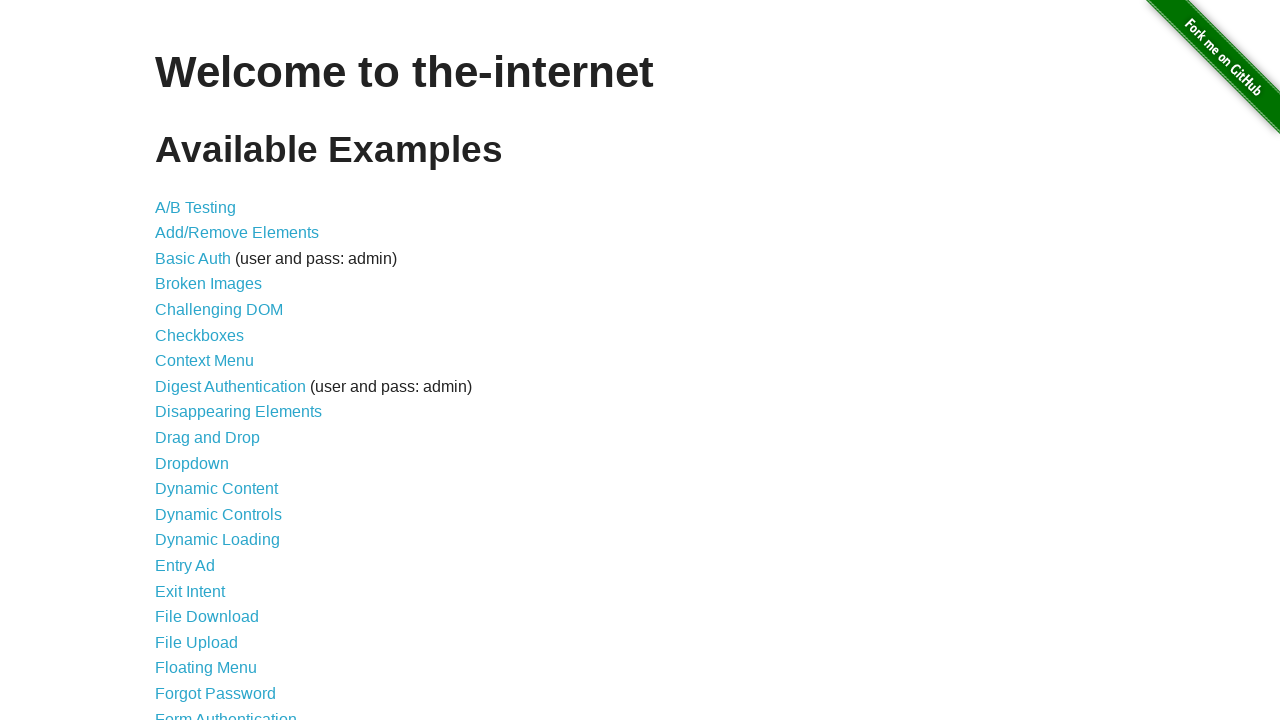

Clicked on Drag and Drop link at (208, 438) on a:has-text('Drag and Drop')
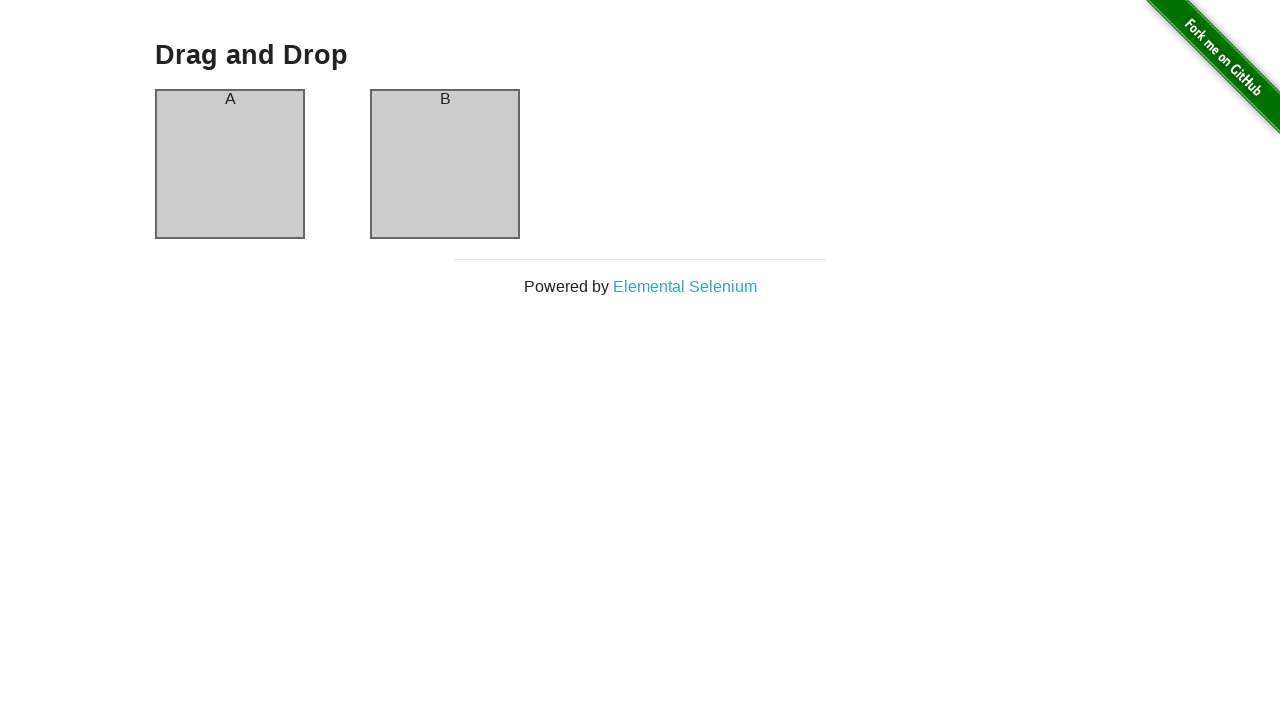

Drag and drop page loaded with column A visible
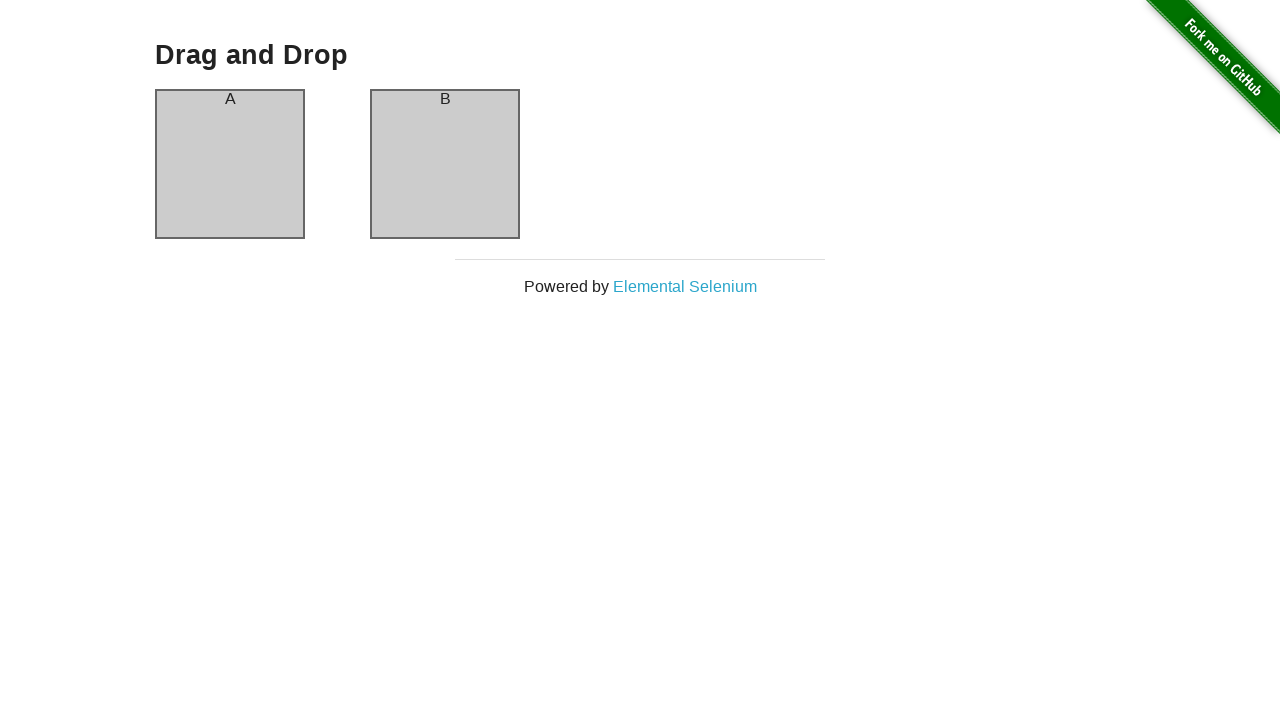

Dragged element A to element B's position at (445, 164)
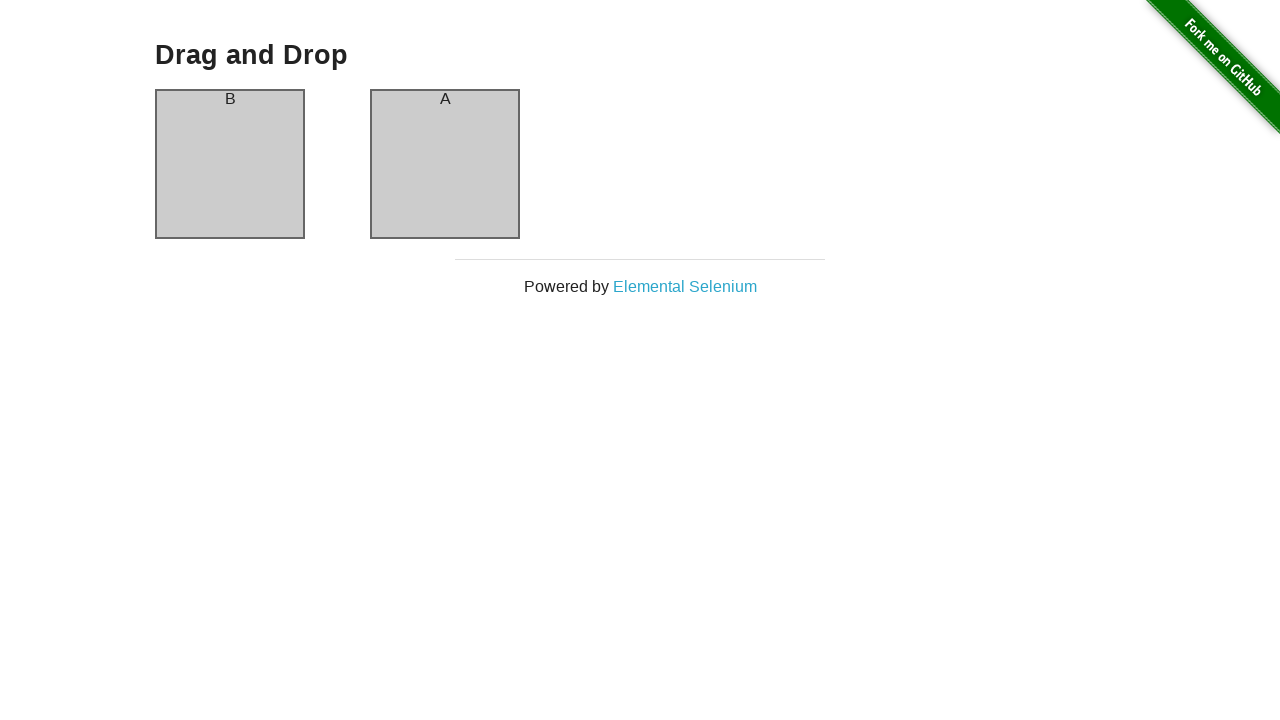

Verified drag and drop was successful - column A header now shows 'B'
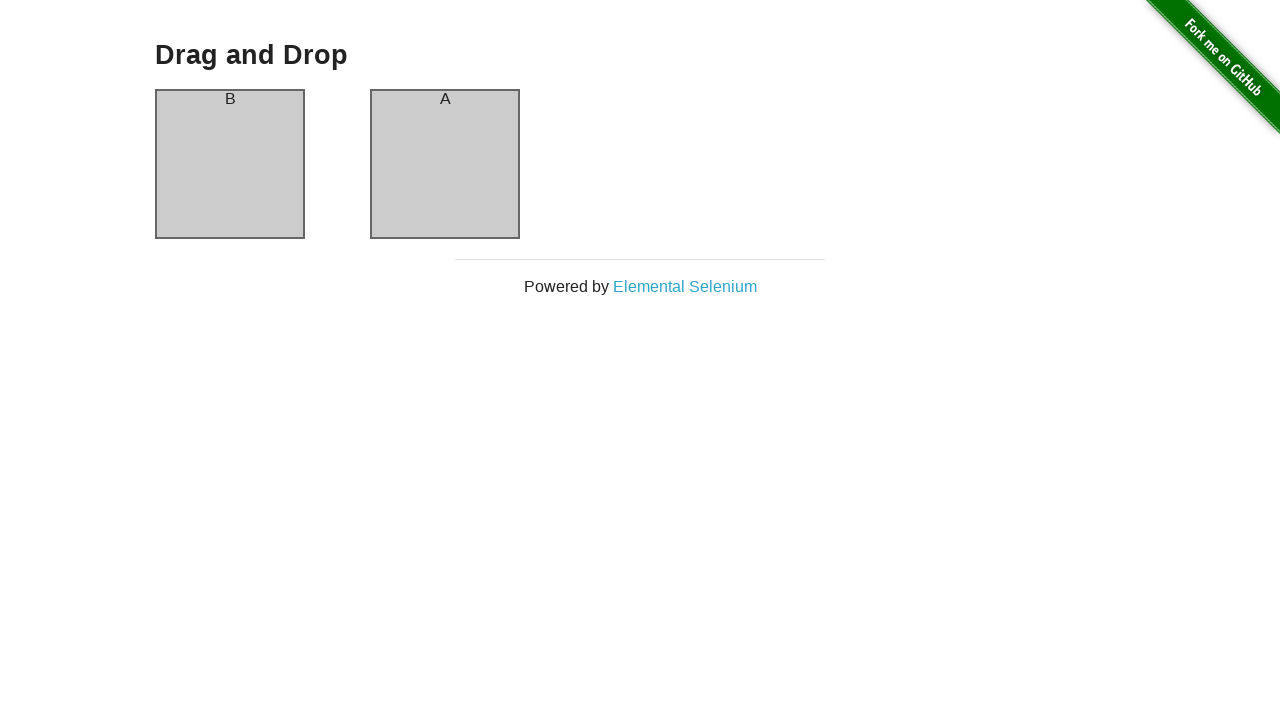

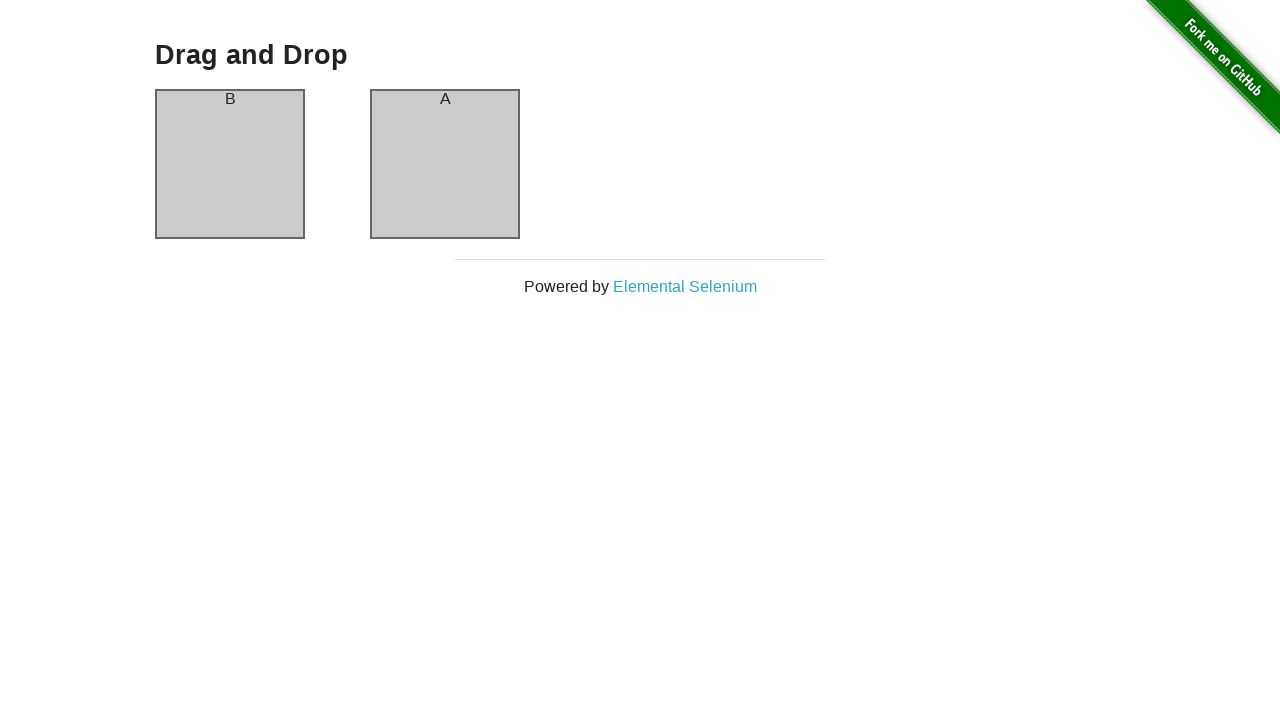